Tests data table sorting with CSS class attributes by clicking the dues header and verifying ascending order

Starting URL: http://the-internet.herokuapp.com/tables

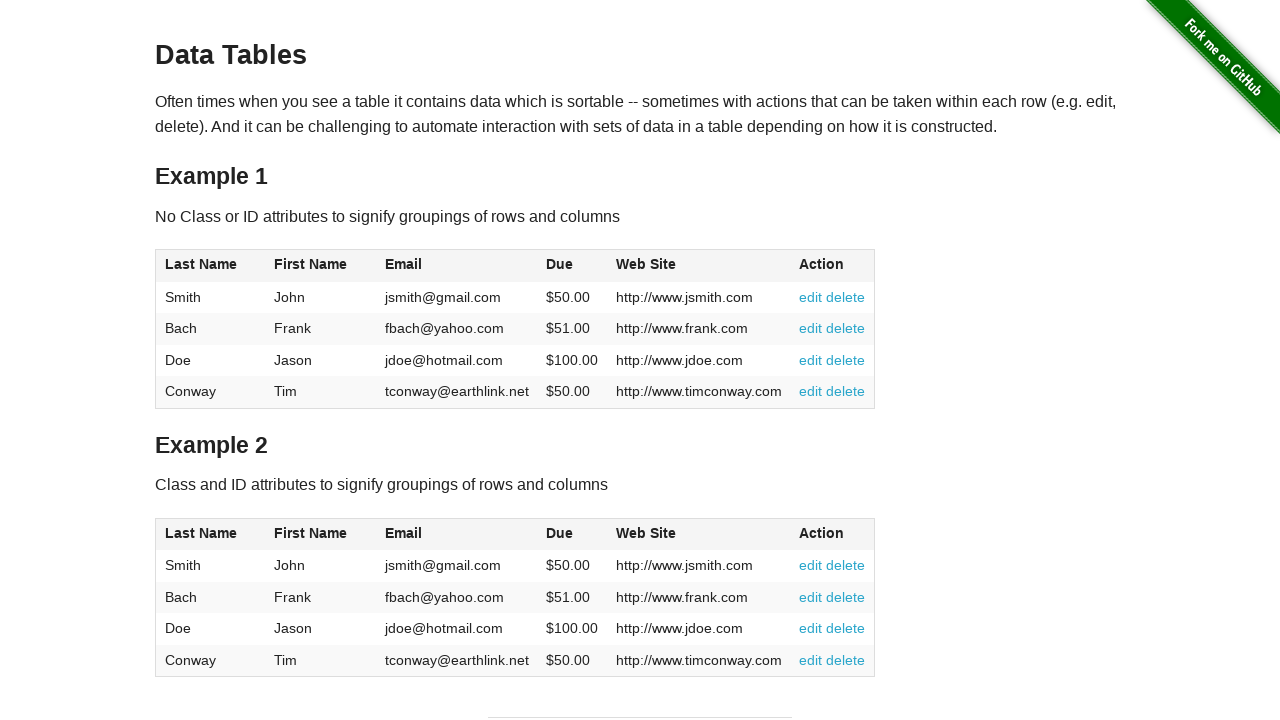

Clicked dues column header to sort in ascending order at (560, 533) on #table2 thead .dues
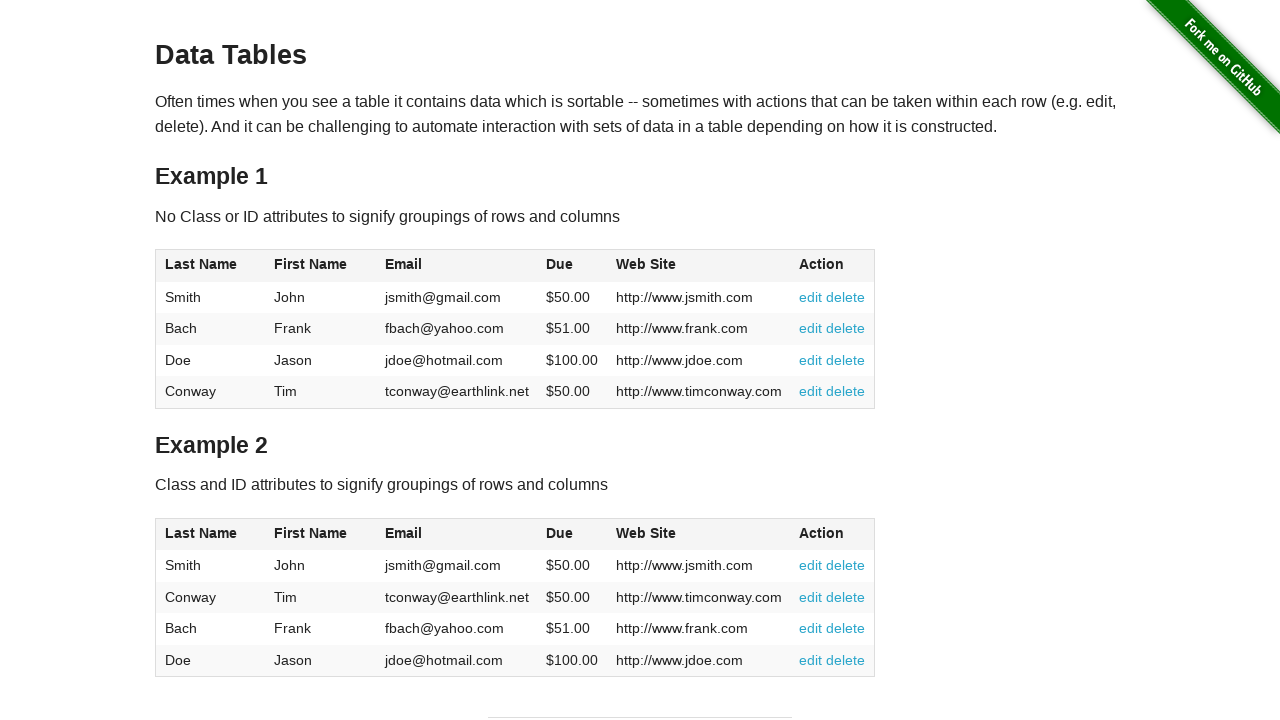

Data table updated after sorting by dues column
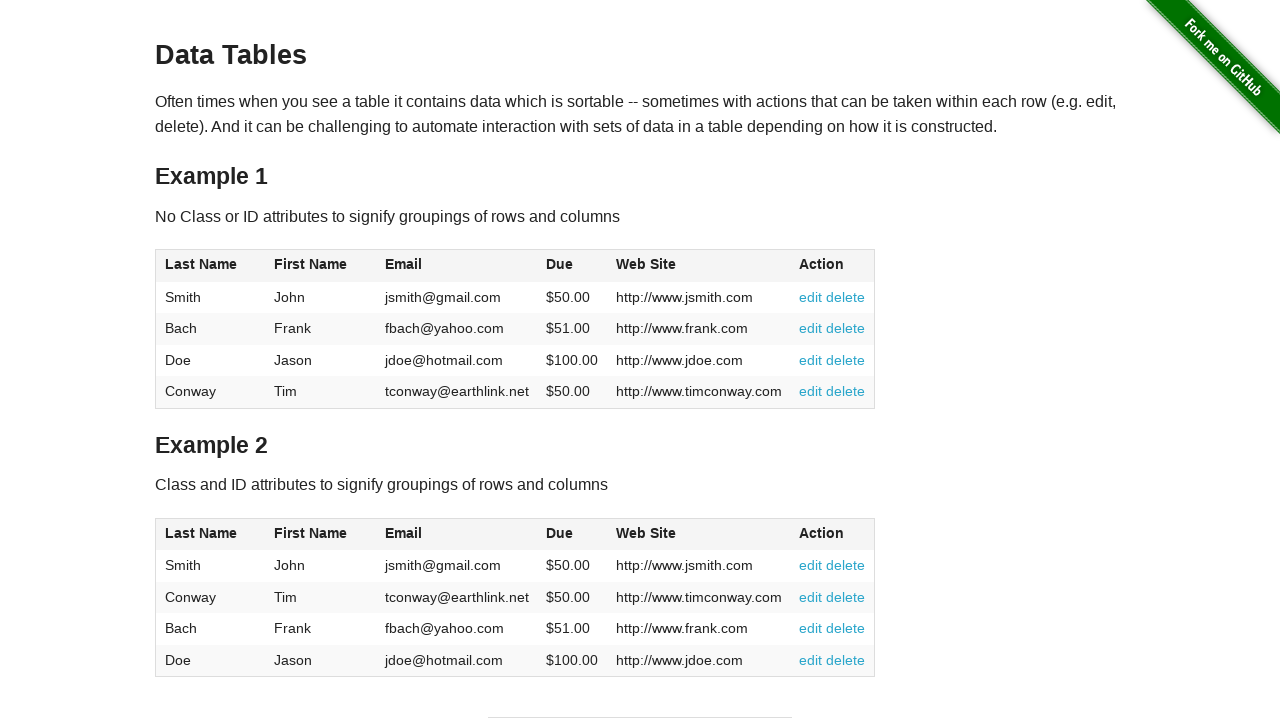

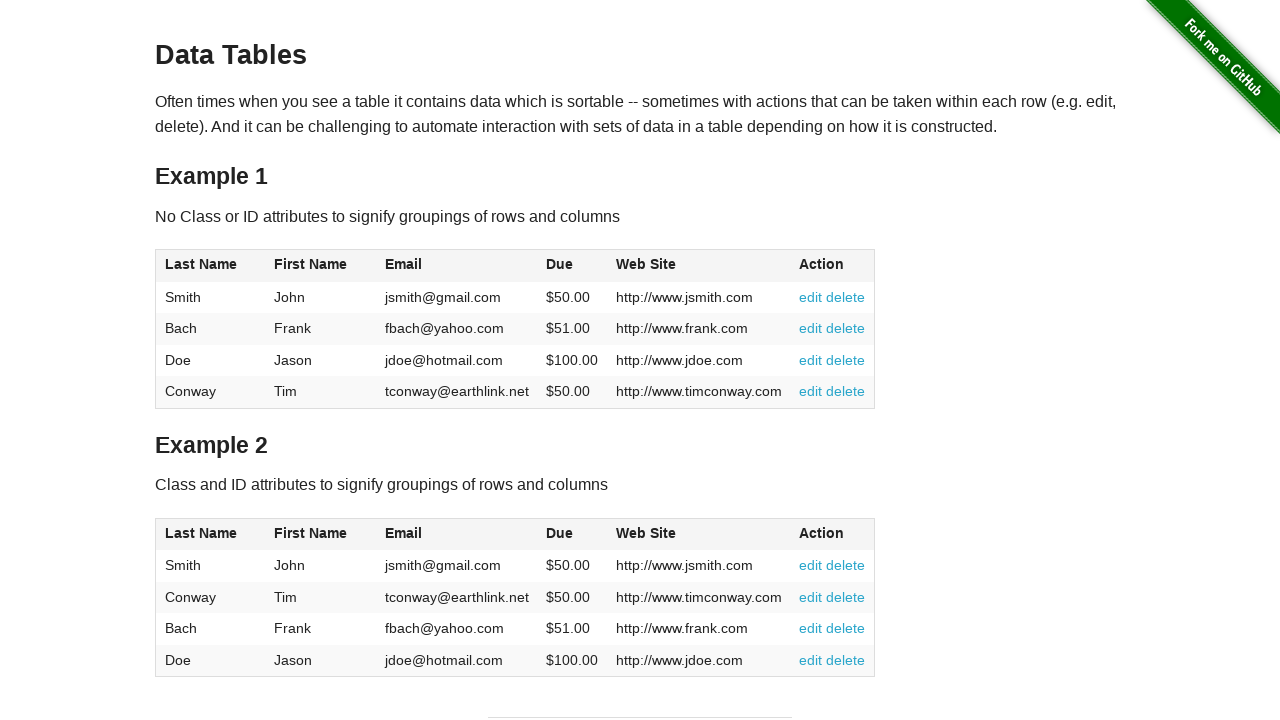